Tests that a user can create a male rap name by filling the form and clicking the suggestion button

Starting URL: https://www.myrapname.com

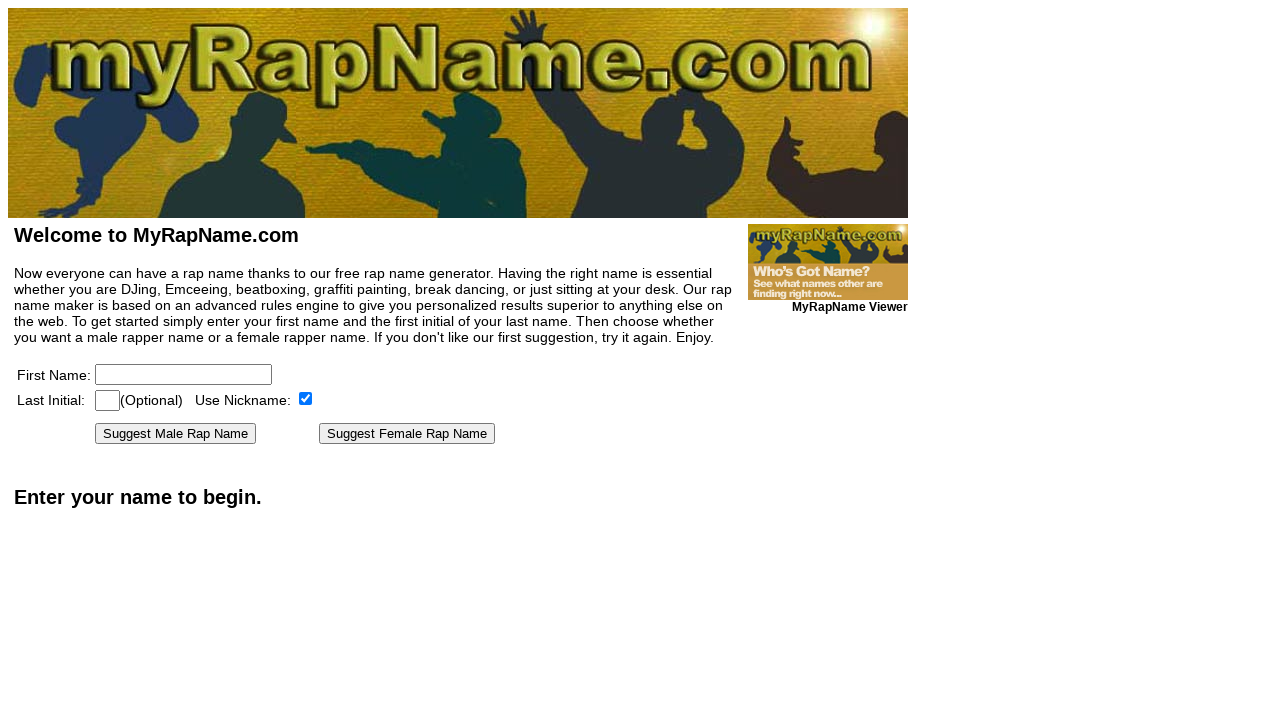

Filled first name field with 'Felix' on [name=firstname]
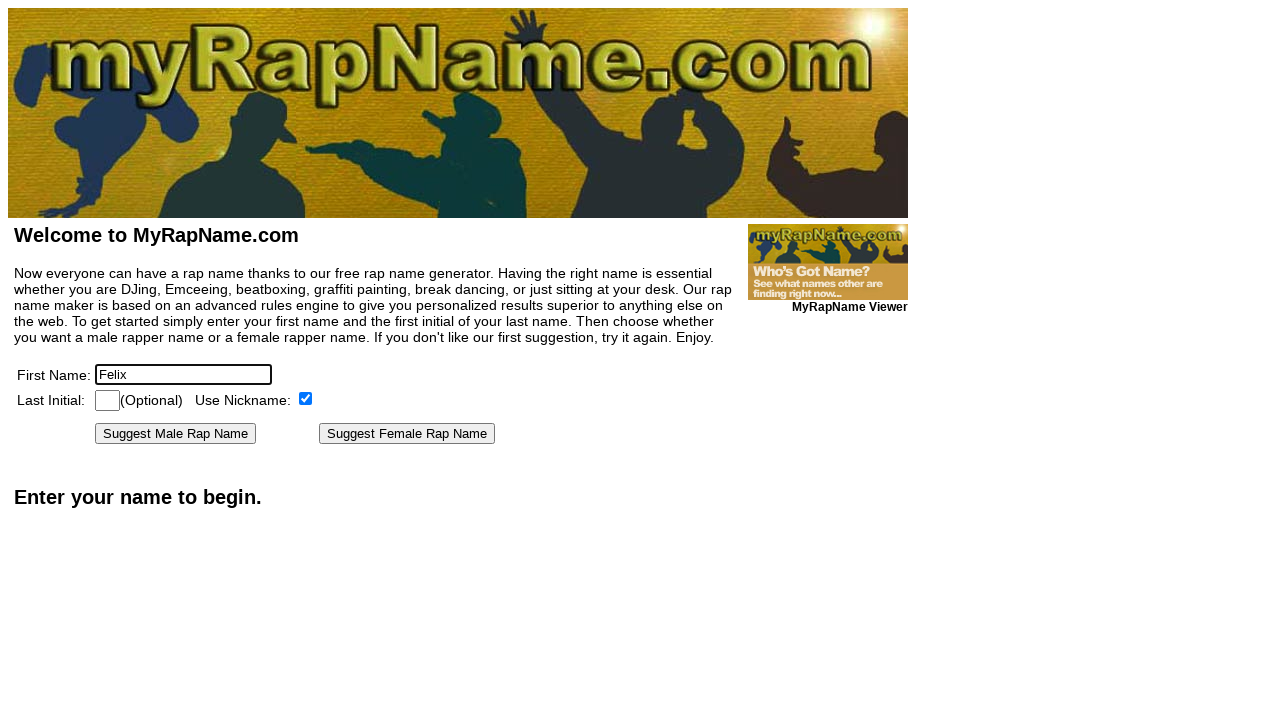

Filled last initial field with 'F' on [name=lastinitial]
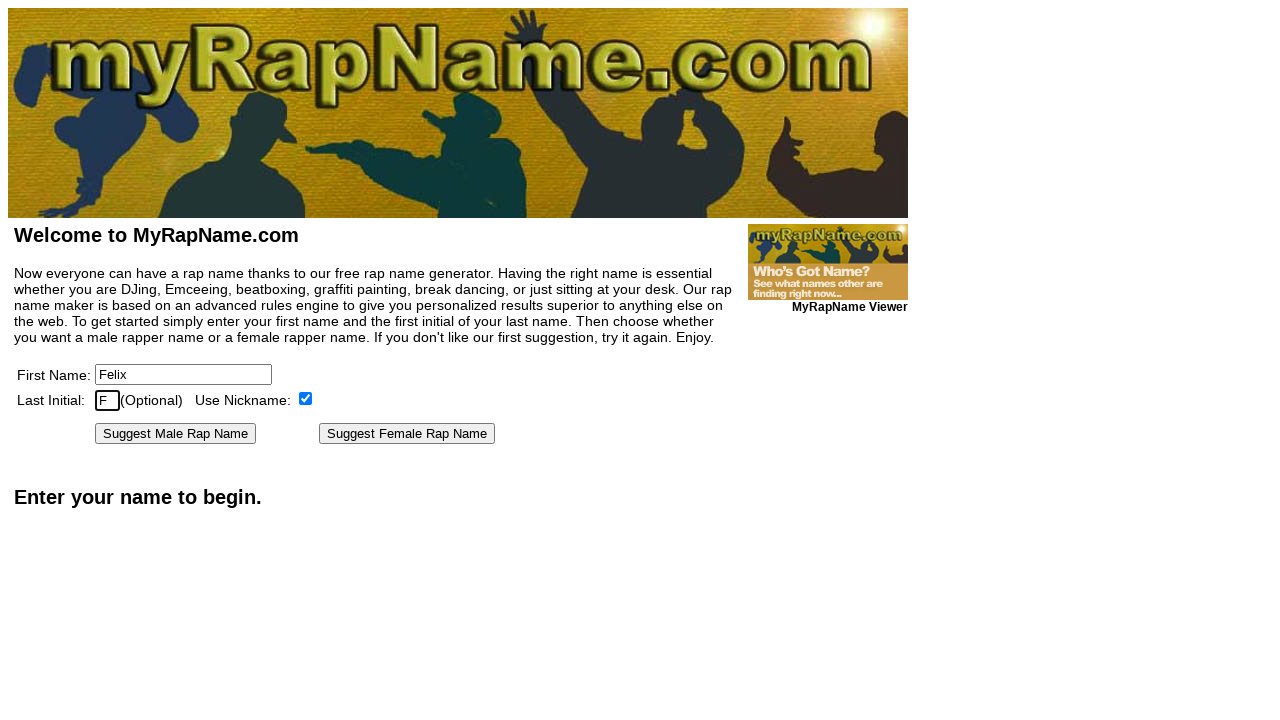

Clicked 'Suggest Male Rap Name' button at (176, 434) on text=Suggest Male Rap Name
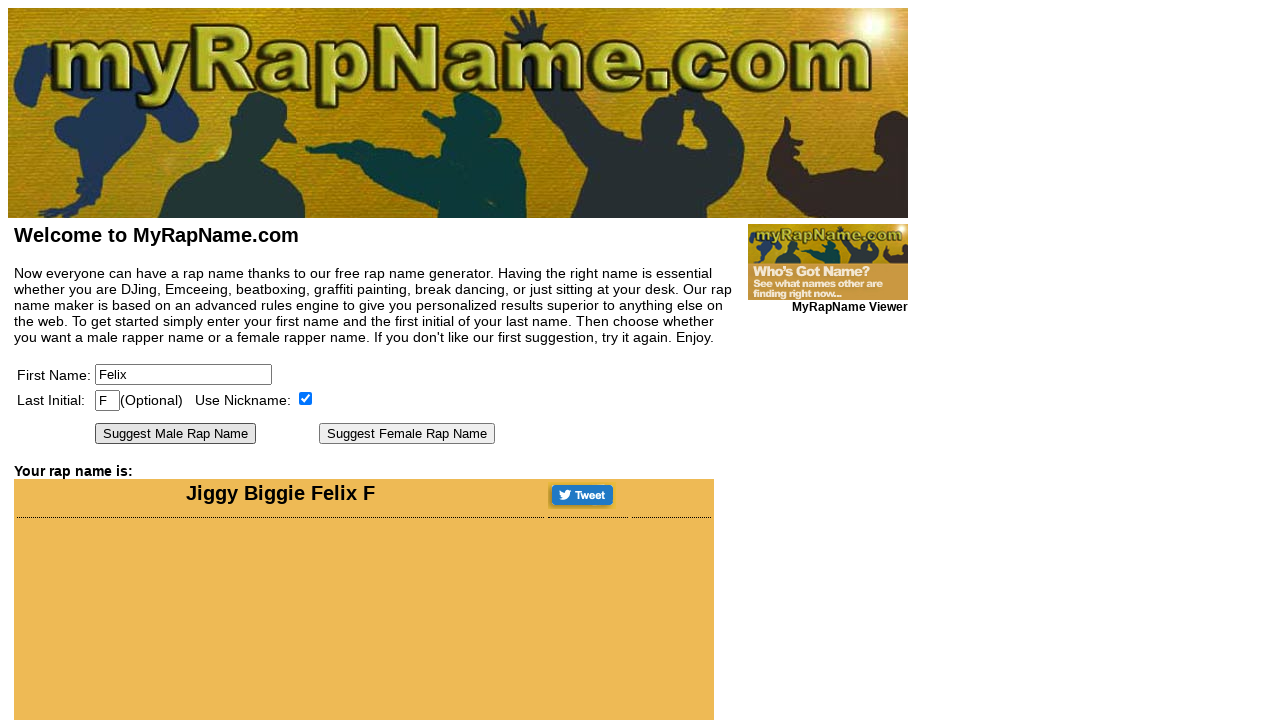

Male rap name suggestion result appeared
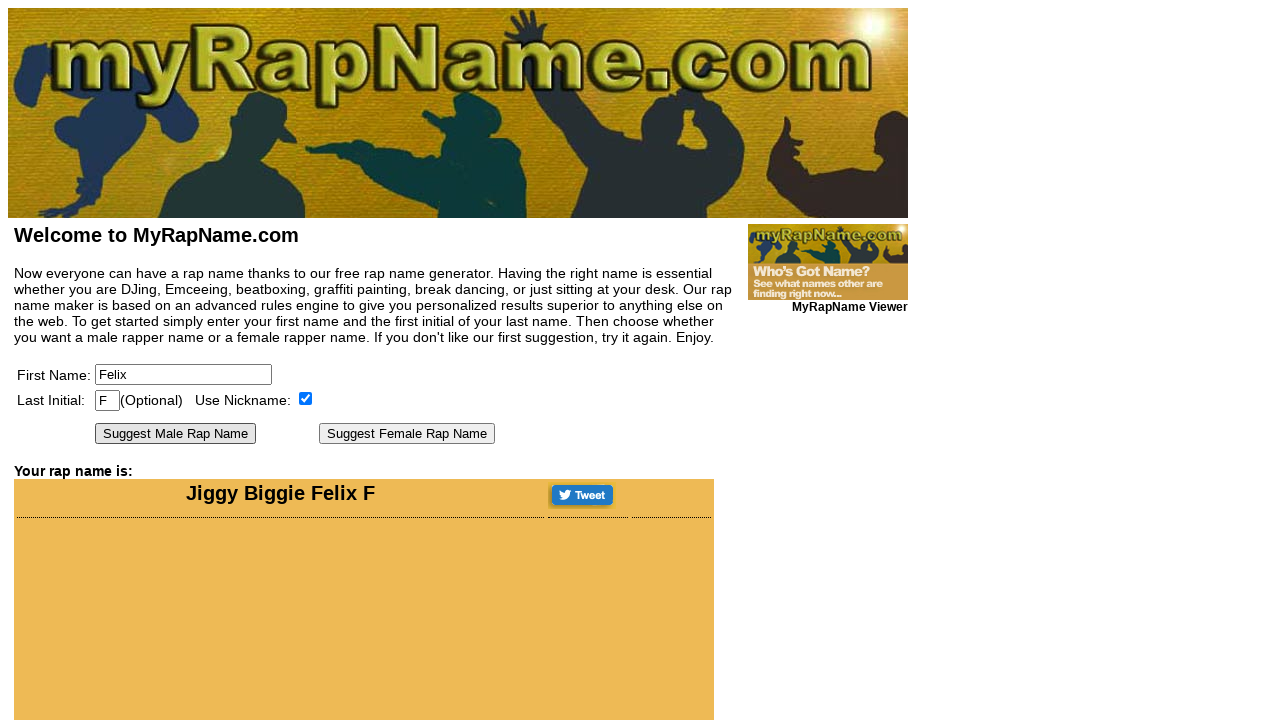

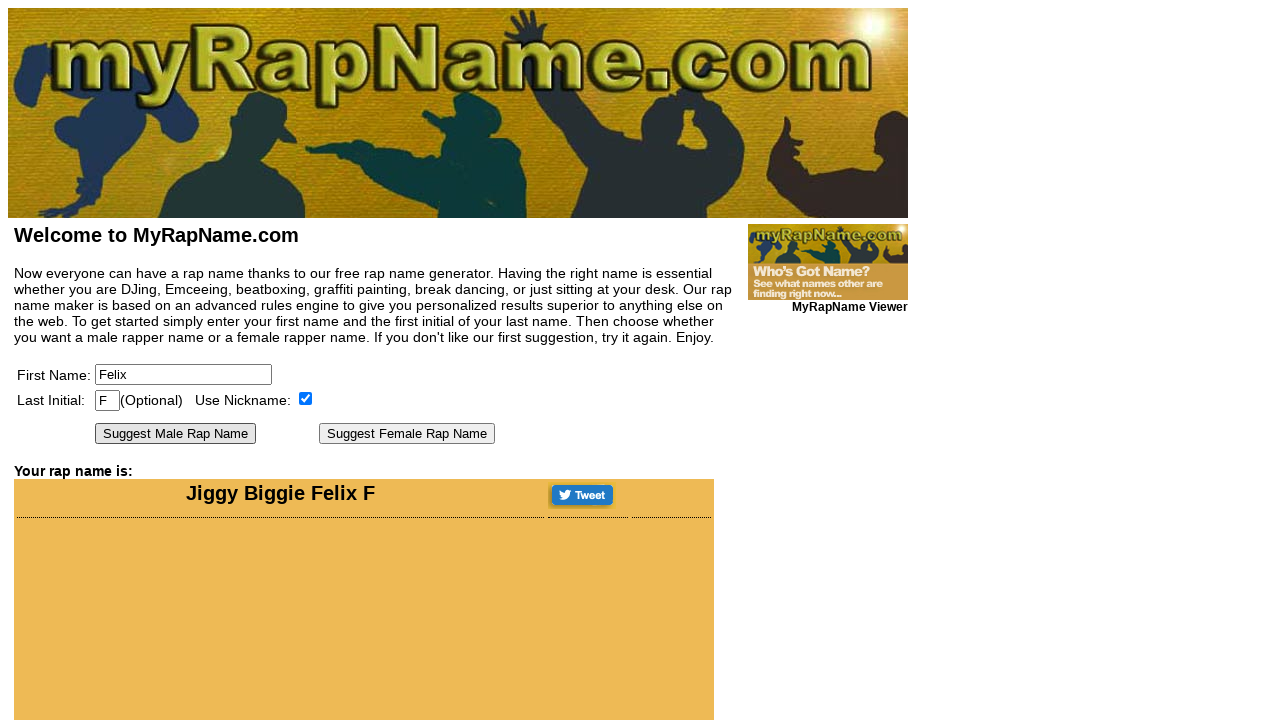